Tests dropdown select functionality by verifying it doesn't support multiple selection, has 3 options, and can select options by visible text, value, and index

Starting URL: https://the-internet.herokuapp.com/dropdown

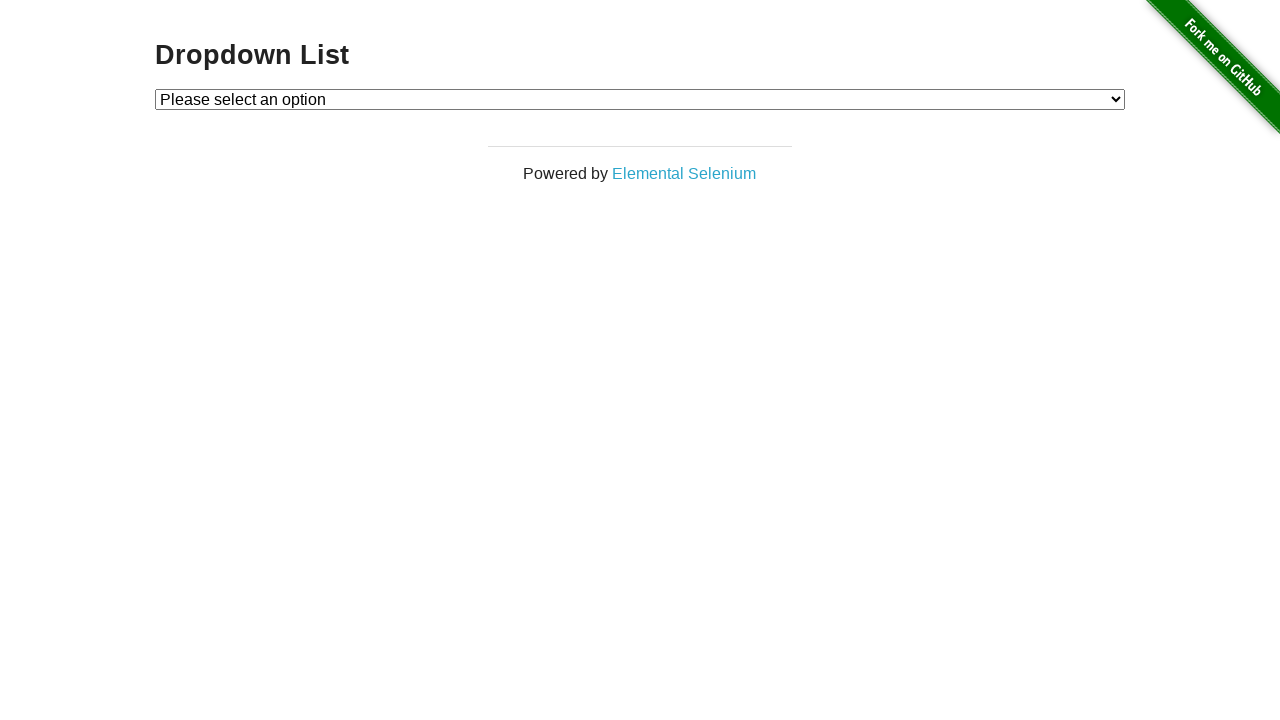

Located dropdown element
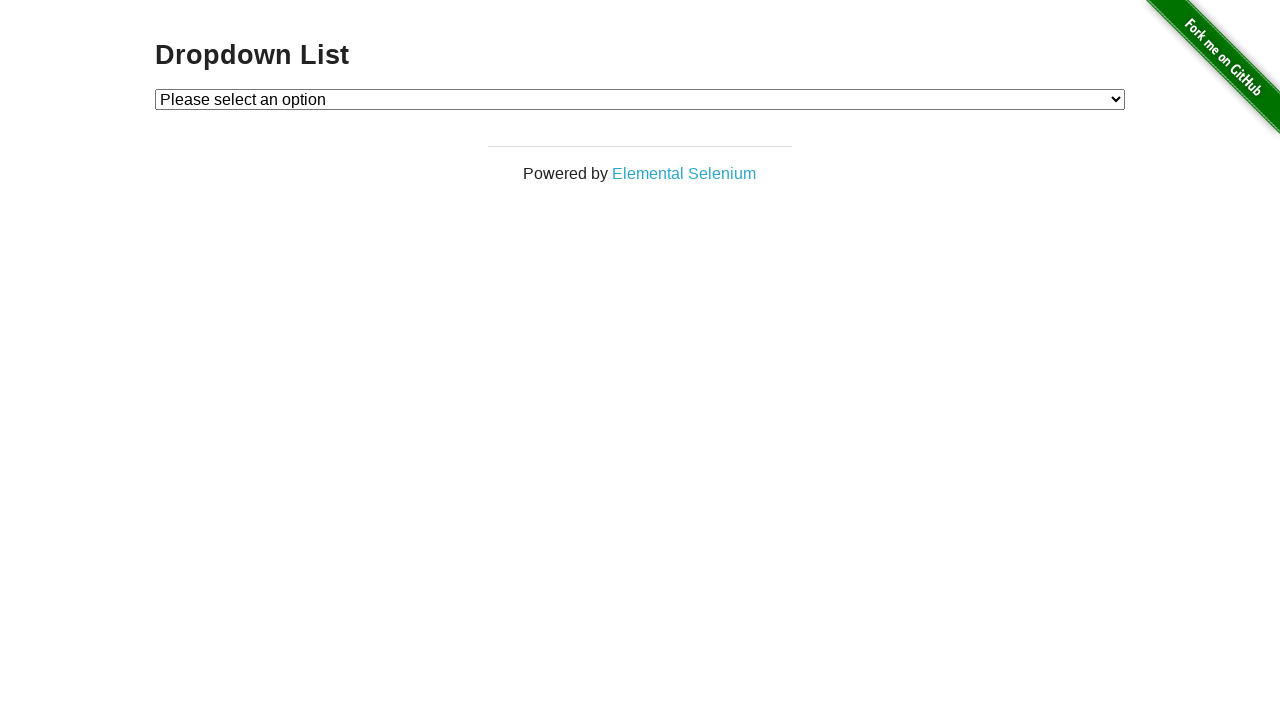

Located all option elements in dropdown
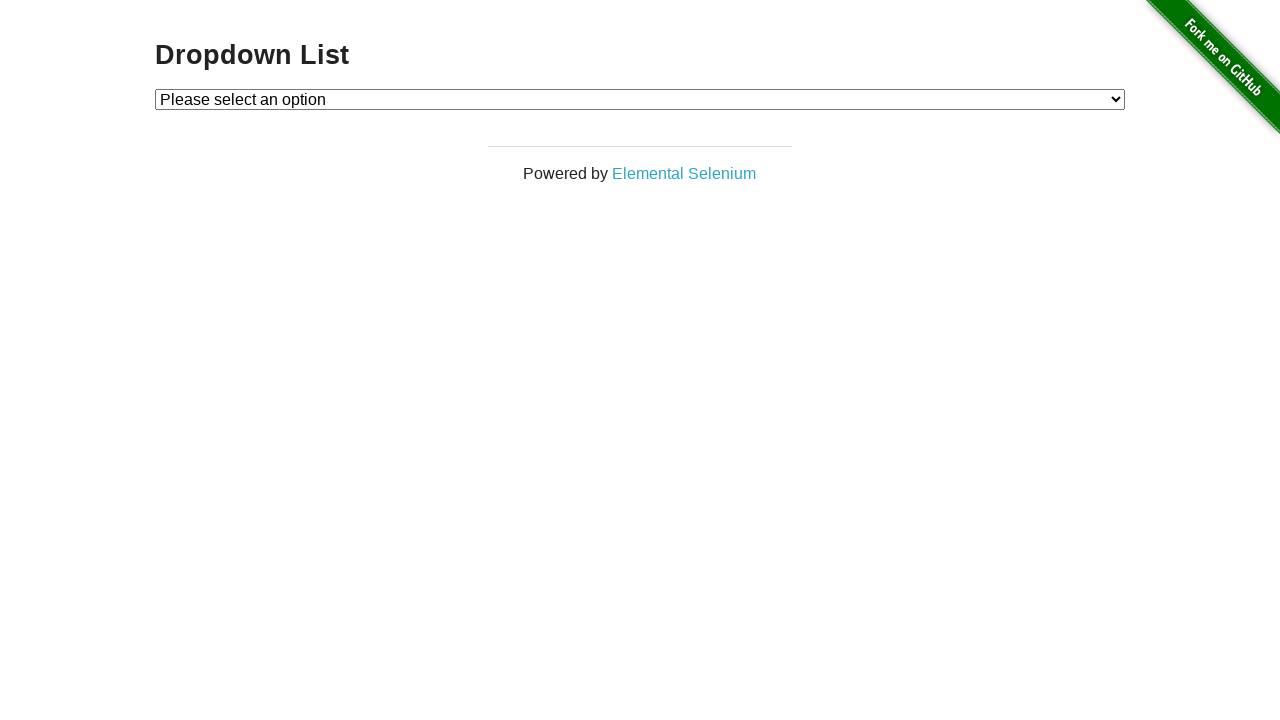

Verified dropdown has exactly 3 options
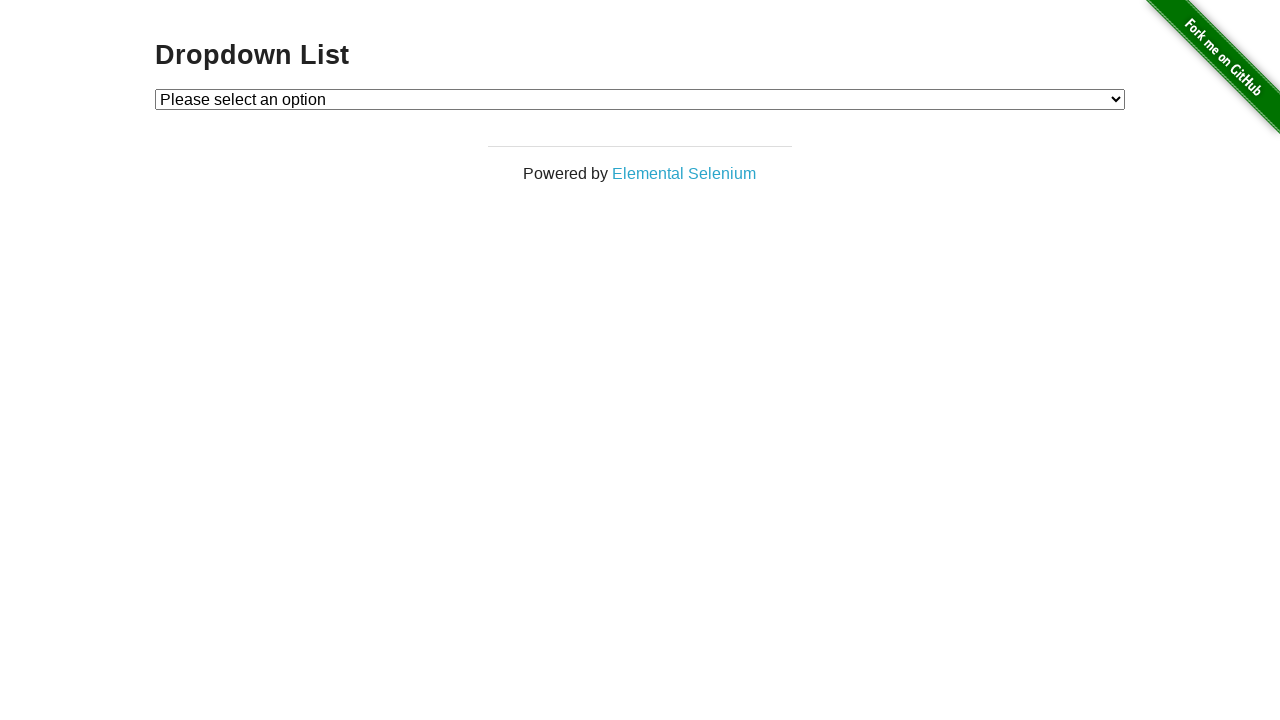

Selected 'Option 1' by visible text on #dropdown
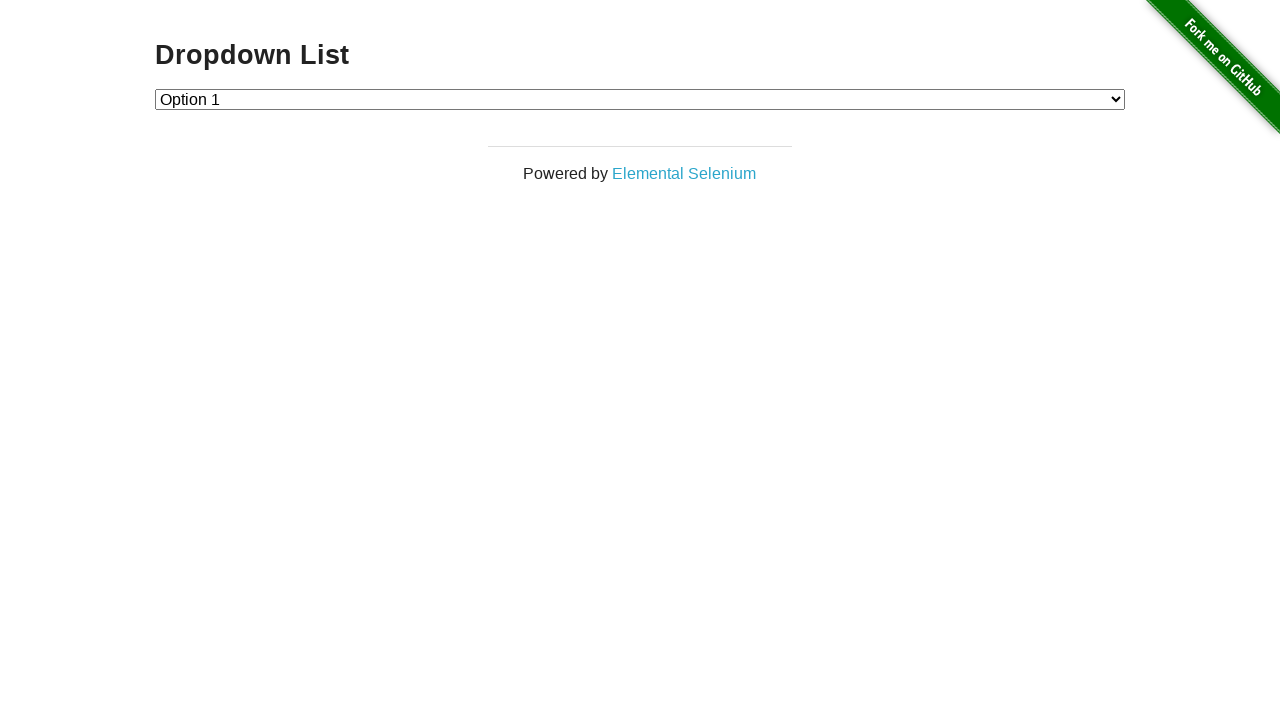

Retrieved selected dropdown value
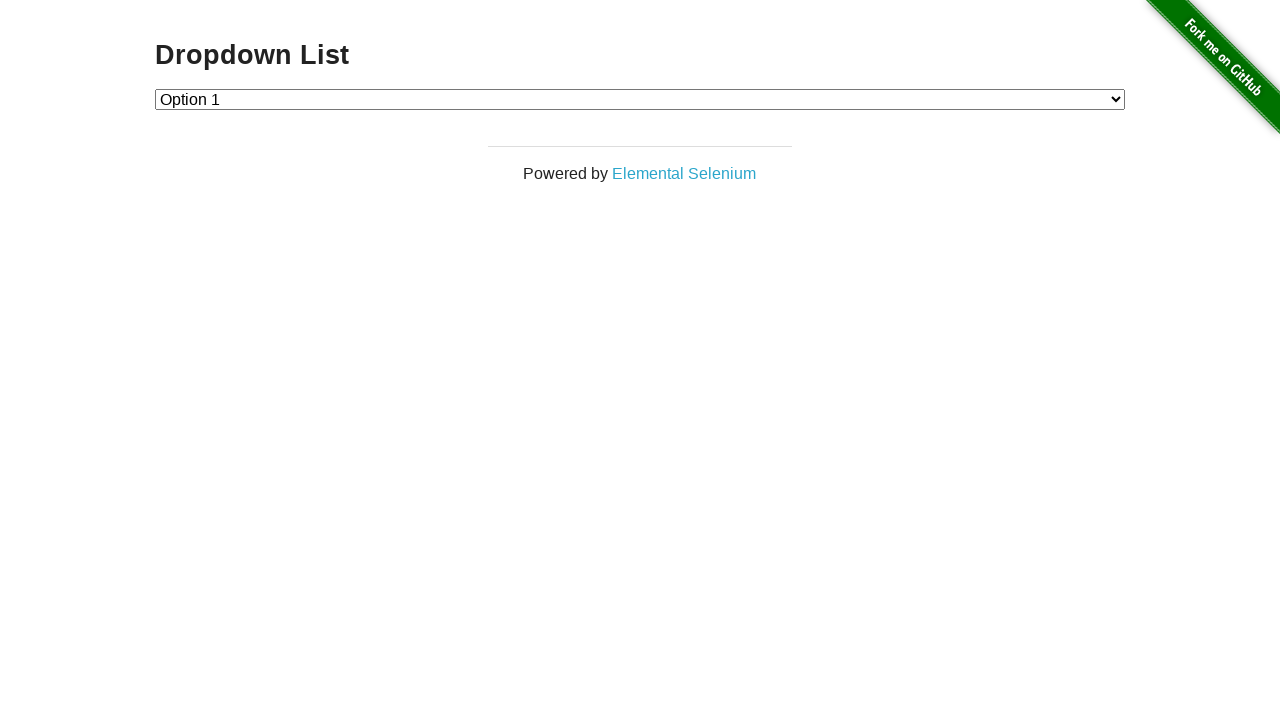

Confirmed Option 1 is selected (value='1')
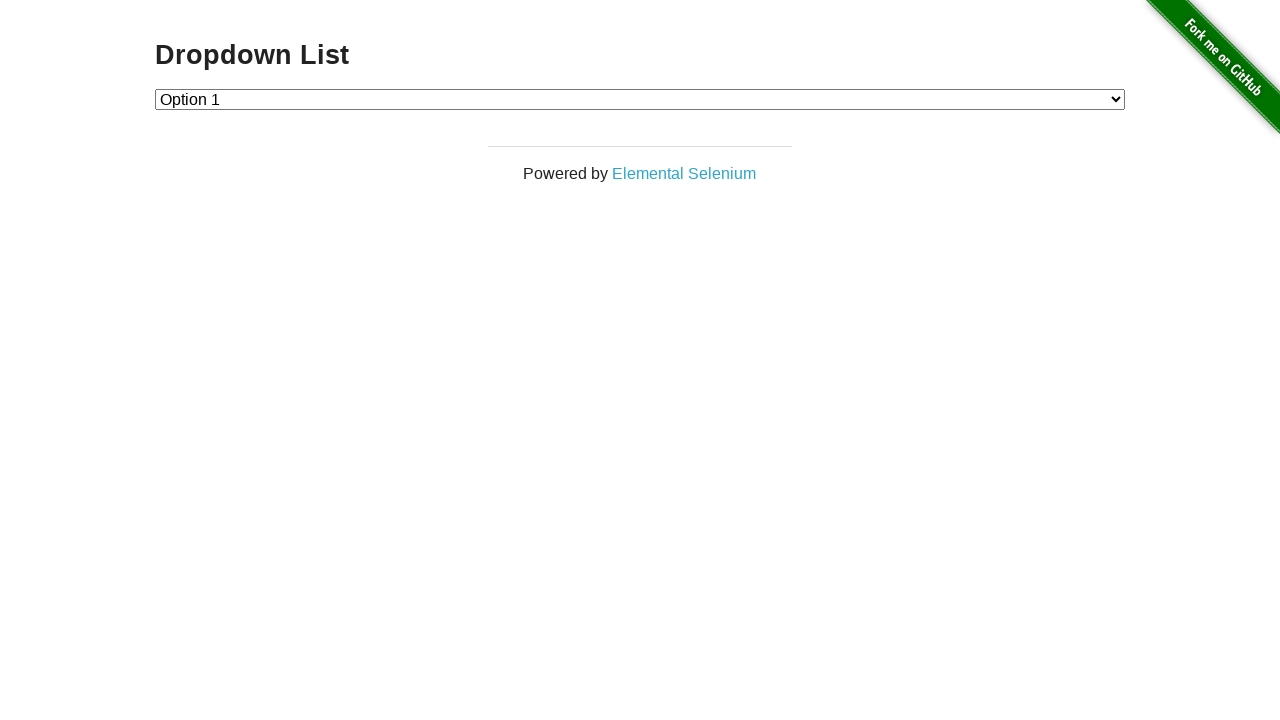

Selected option by value '2' on #dropdown
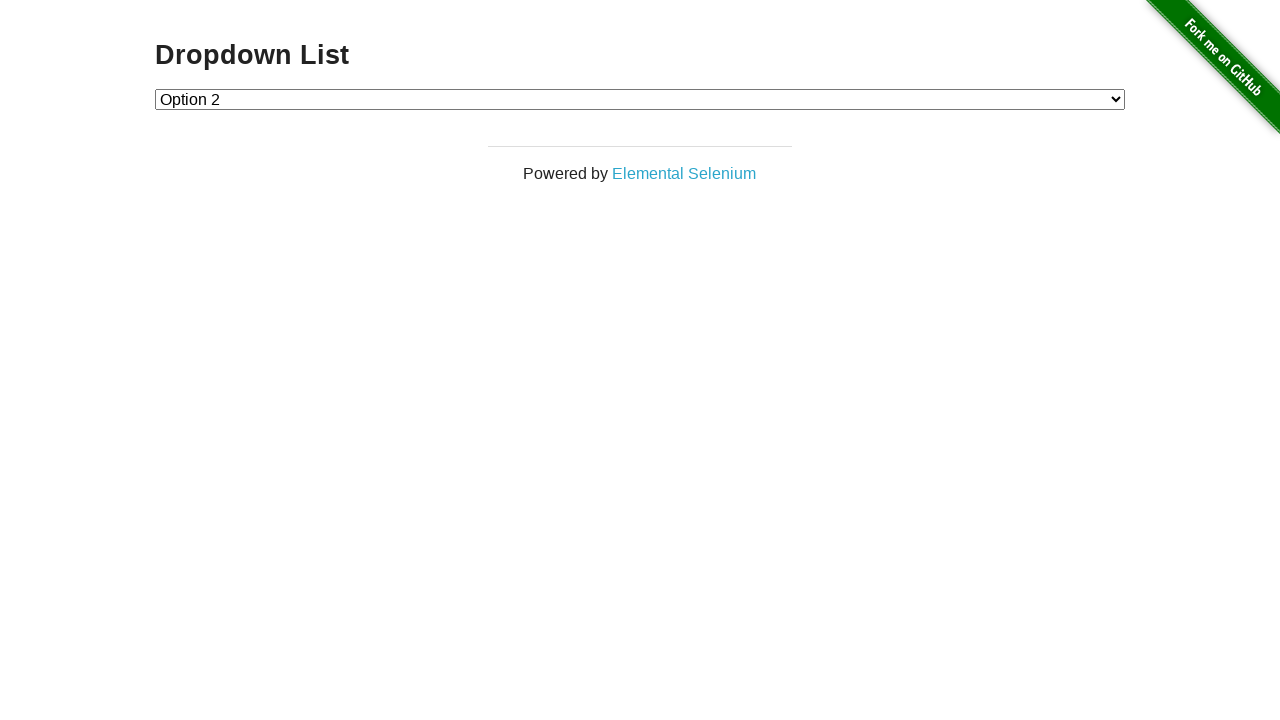

Retrieved selected dropdown value
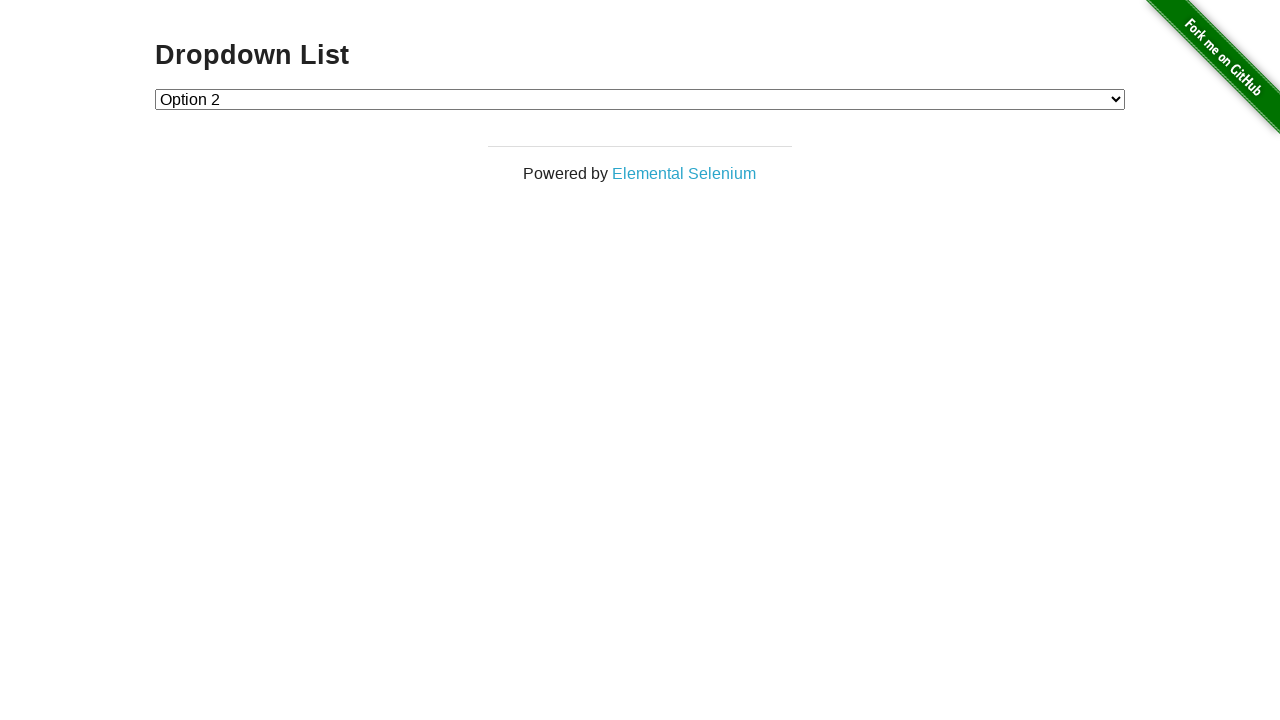

Confirmed Option 2 is selected (value='2')
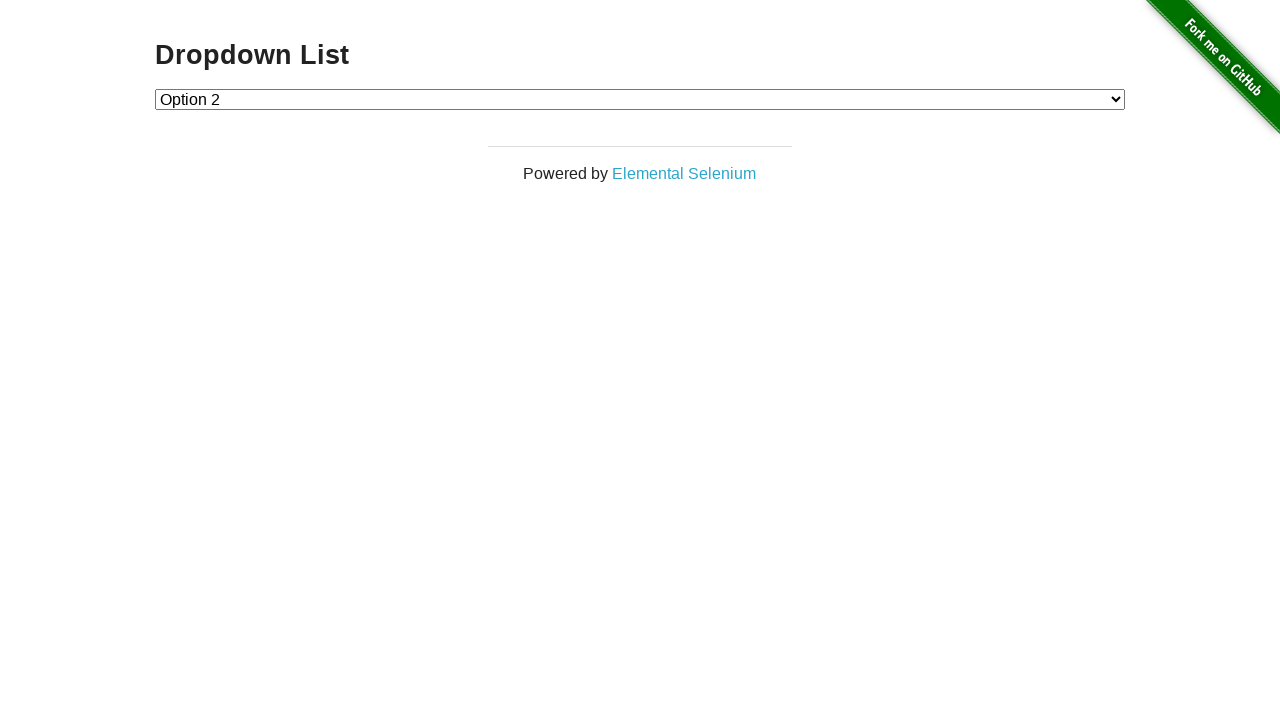

Selected option by index 1 (Option 1) on #dropdown
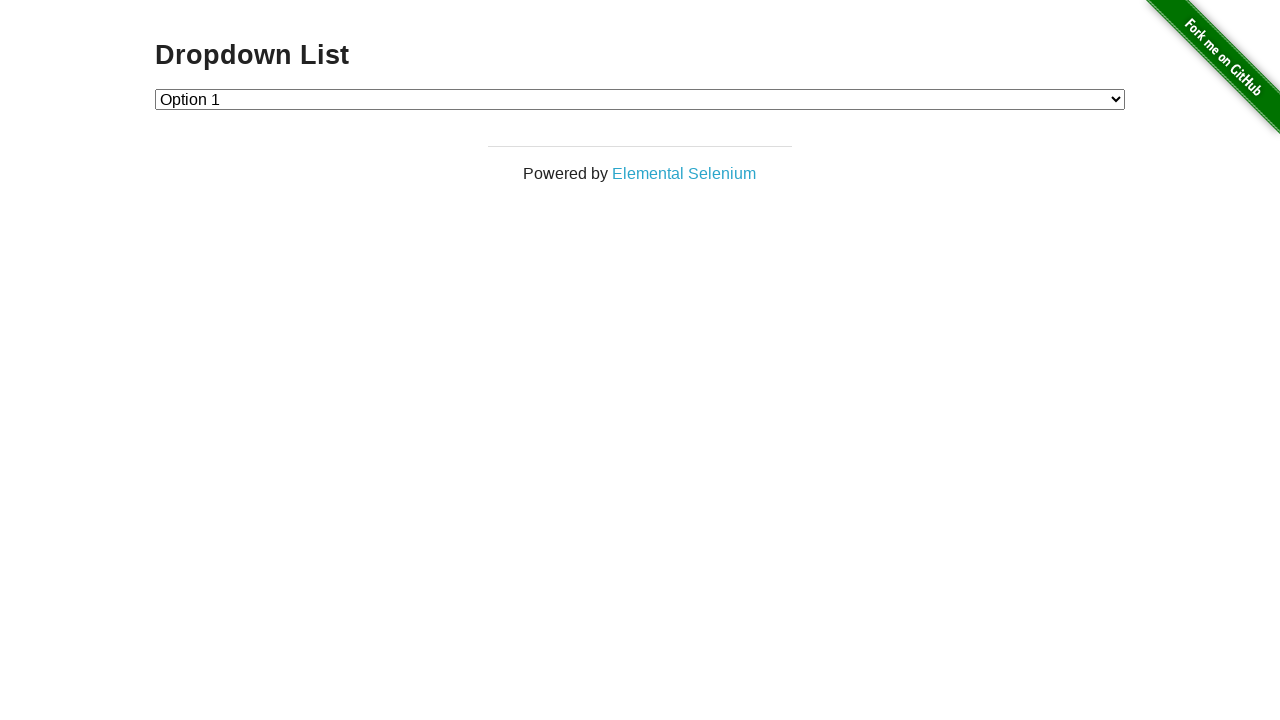

Retrieved selected dropdown value
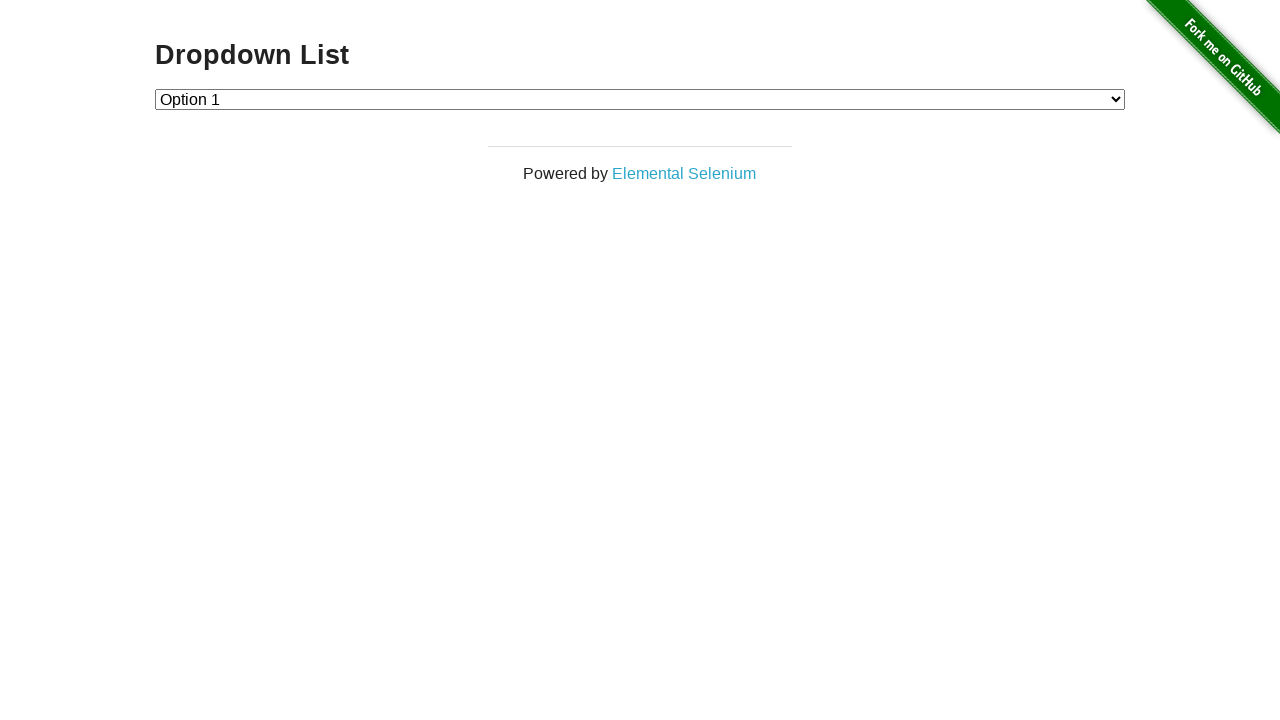

Confirmed Option 1 is selected after index selection (value='1')
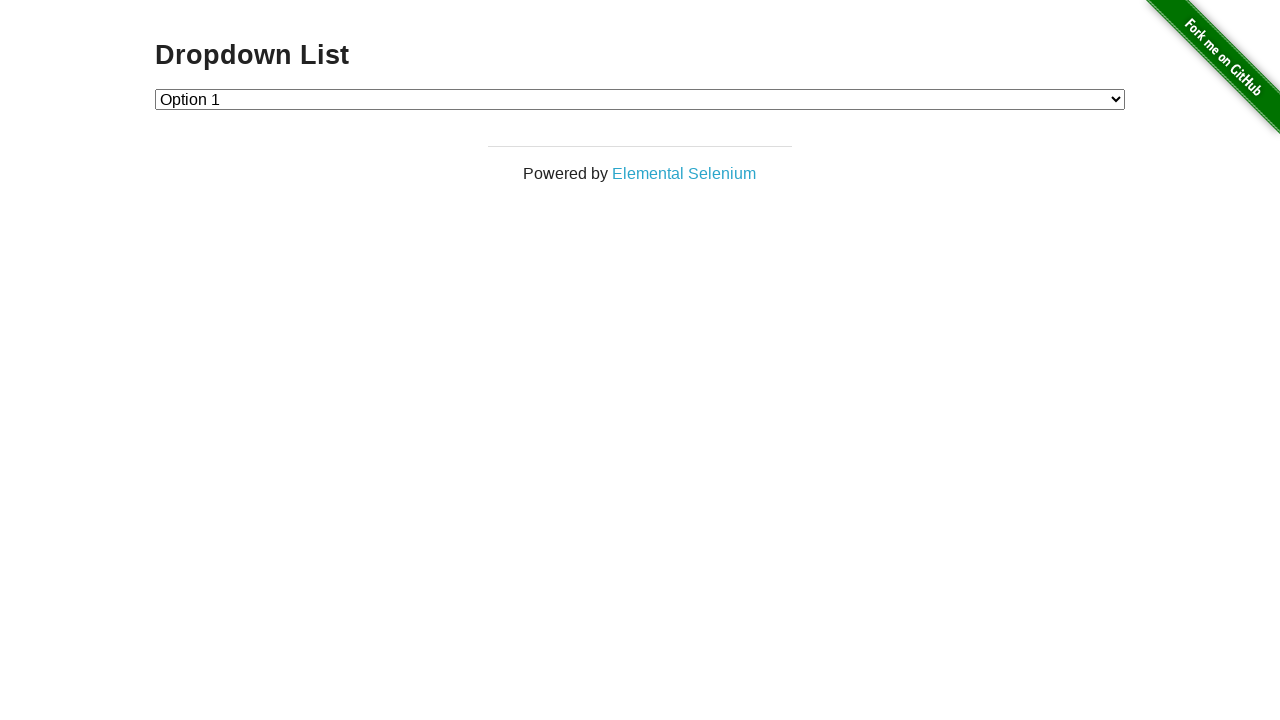

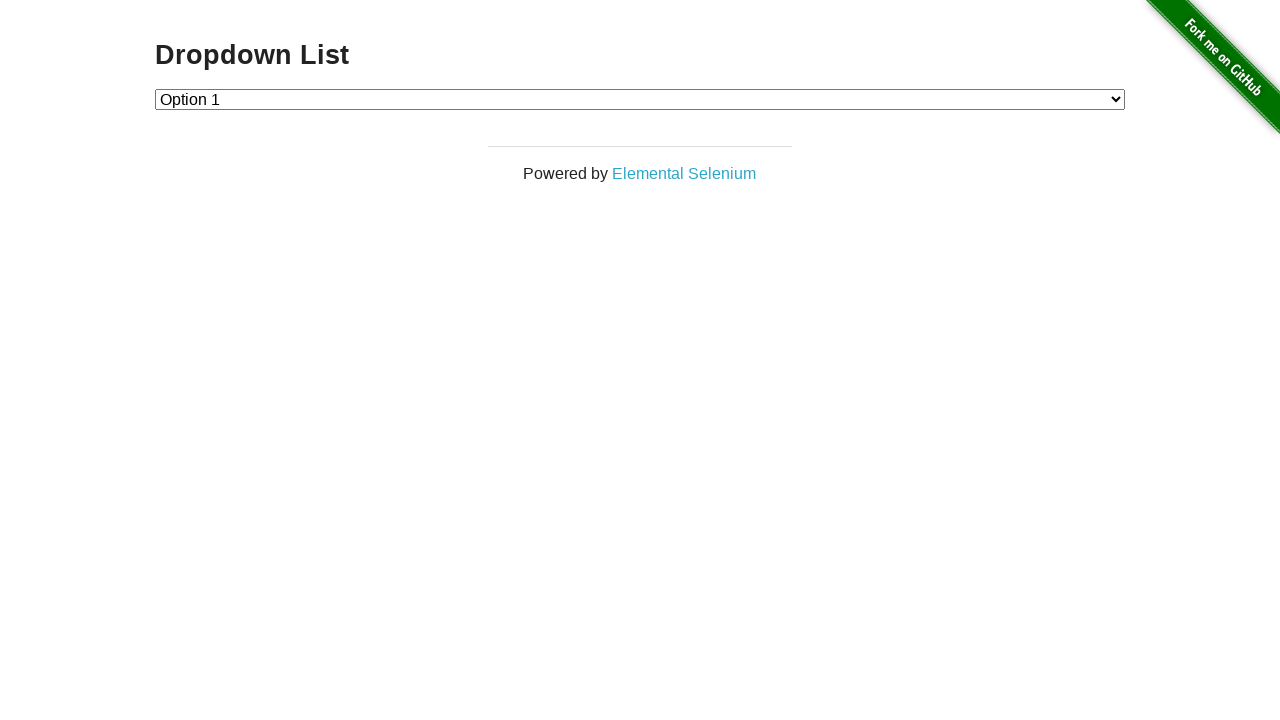